Tests delayed alert that appears after 5 seconds and accepts it

Starting URL: http://85.192.34.140:8081/

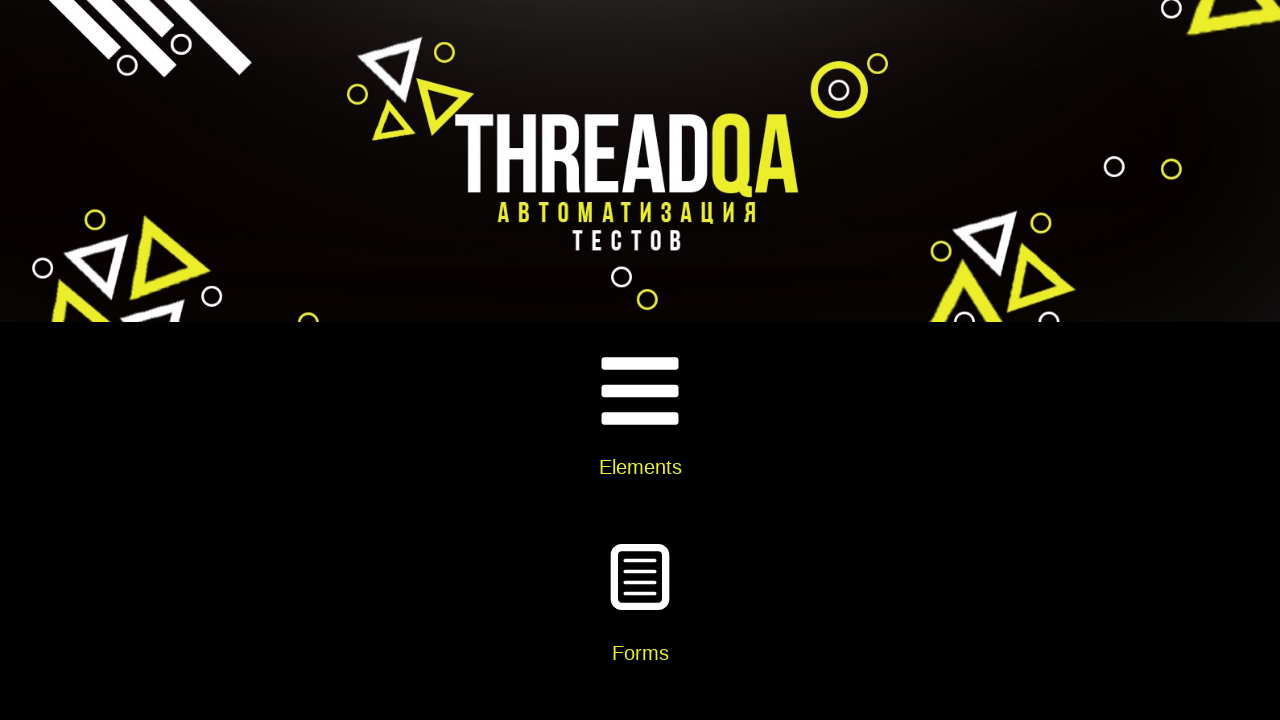

Clicked on Alerts, Frame & Windows card at (640, 360) on xpath=//h5[contains(text(), 'Alerts, Frame & Windows')]
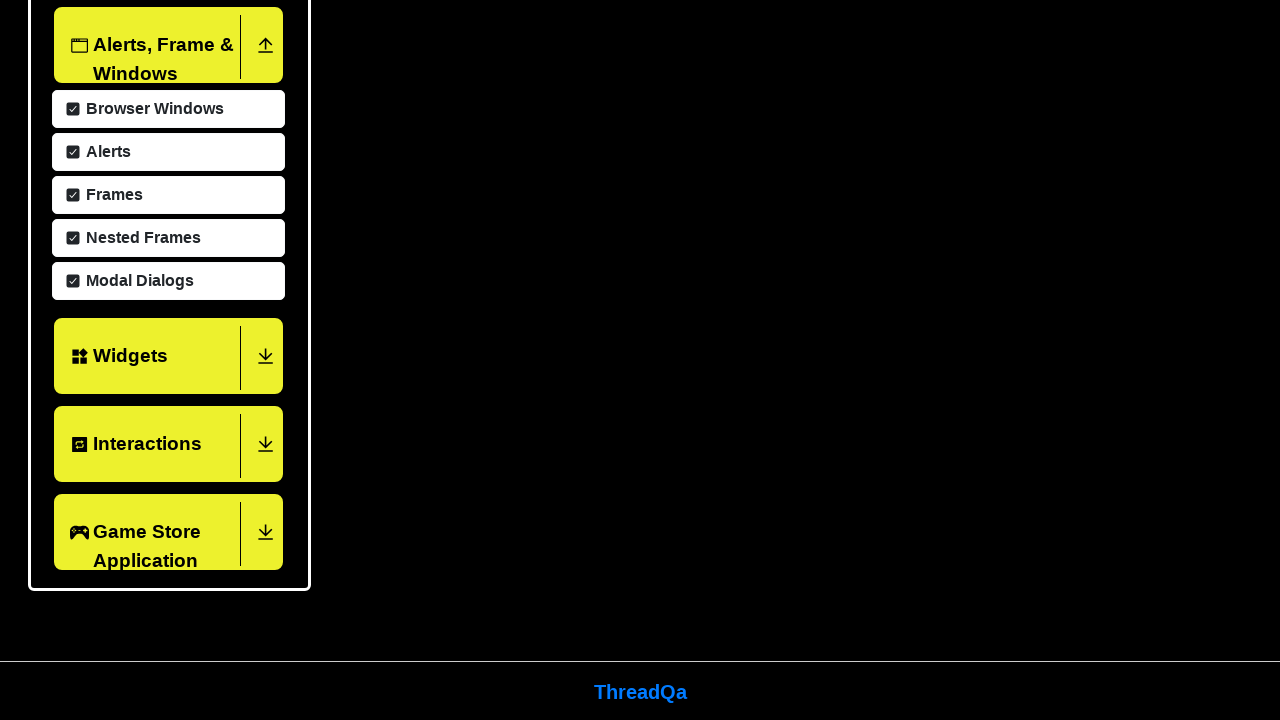

Clicked on Alerts menu item at (106, 150) on xpath=//span[contains(text(), 'Alerts')]
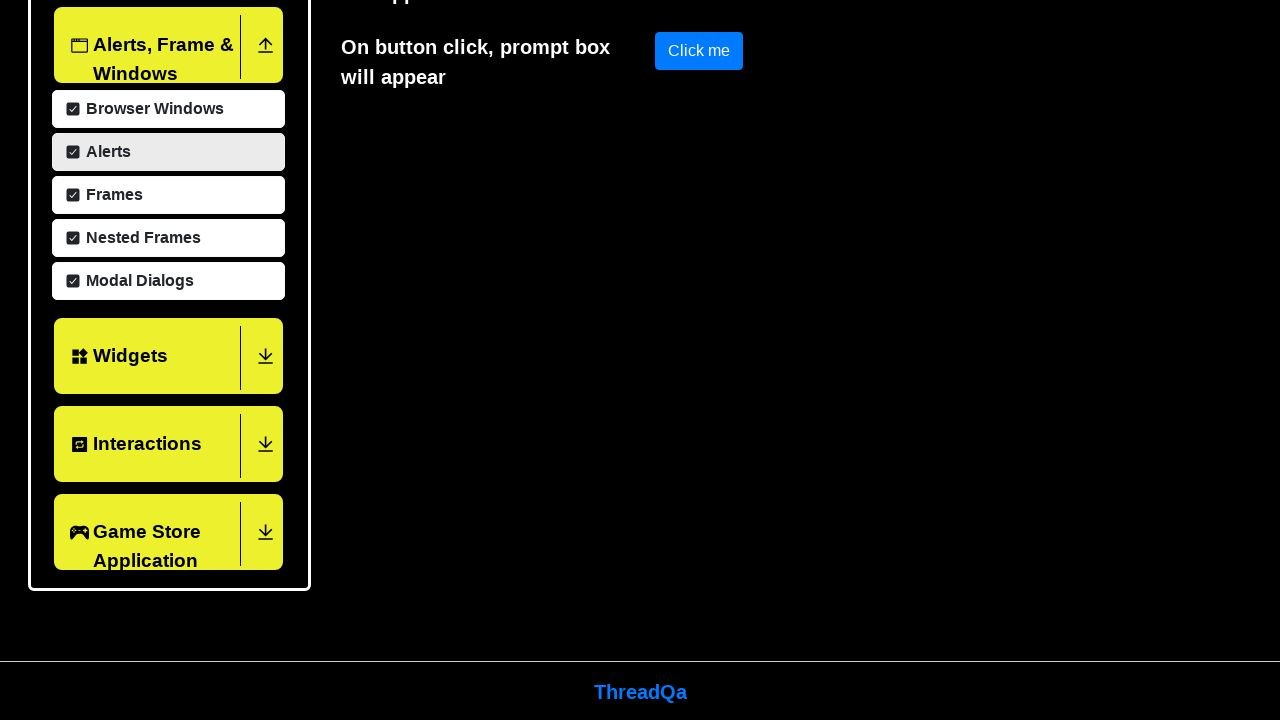

Set up dialog handler to accept alerts
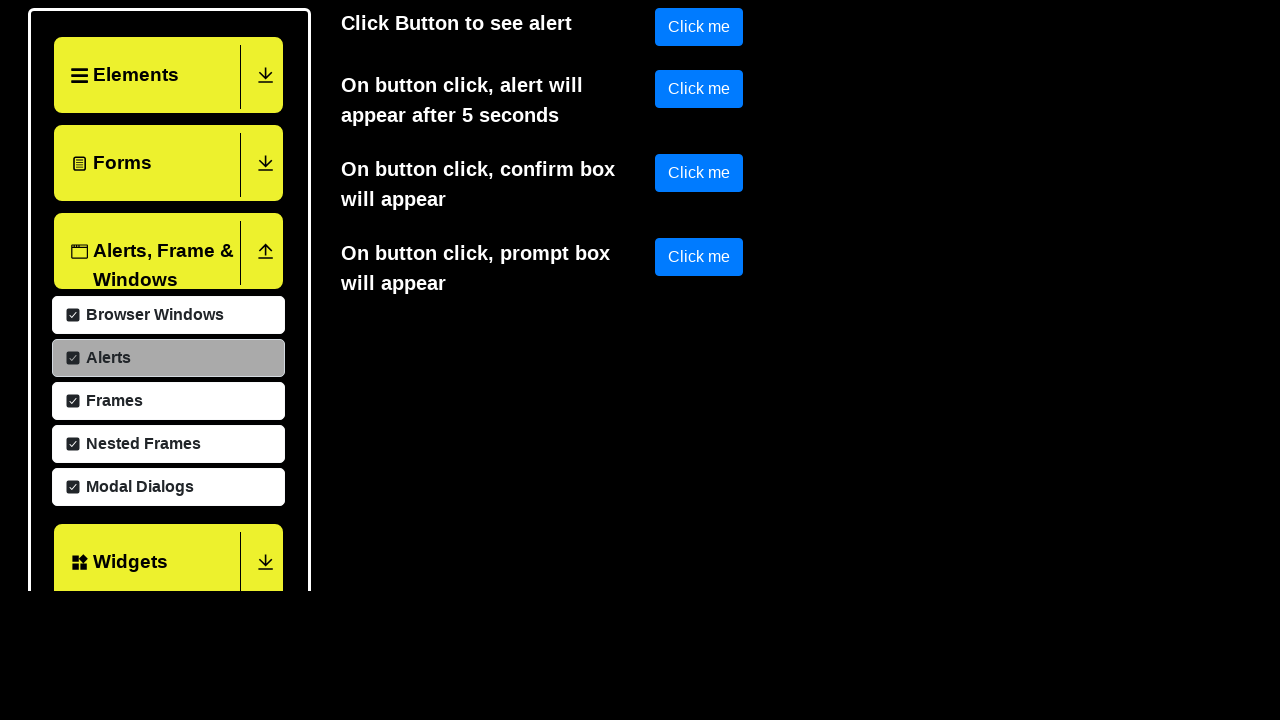

Clicked timer alert button to trigger delayed alert at (699, 19) on #timerAlertButton
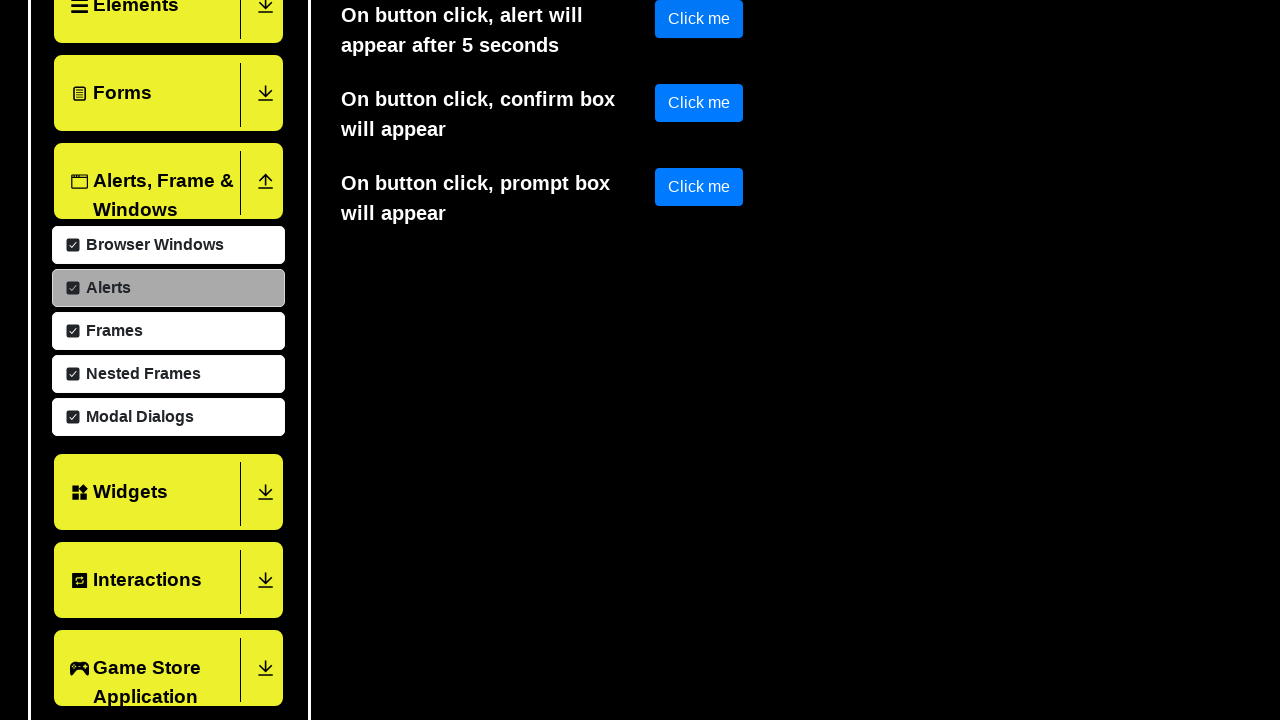

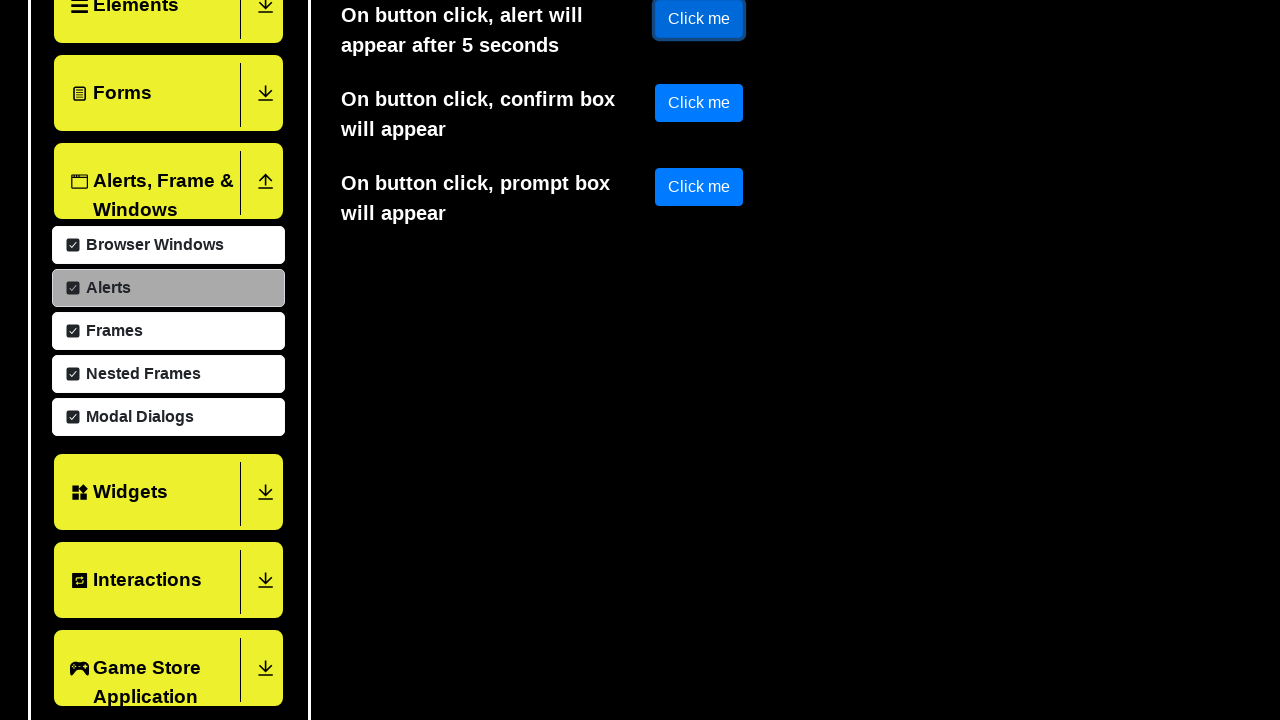